Tests drag and drop by dragging an element to a droppable area and verifying the dropped status

Starting URL: http://jqueryui.com/resources/demos/droppable/default.html

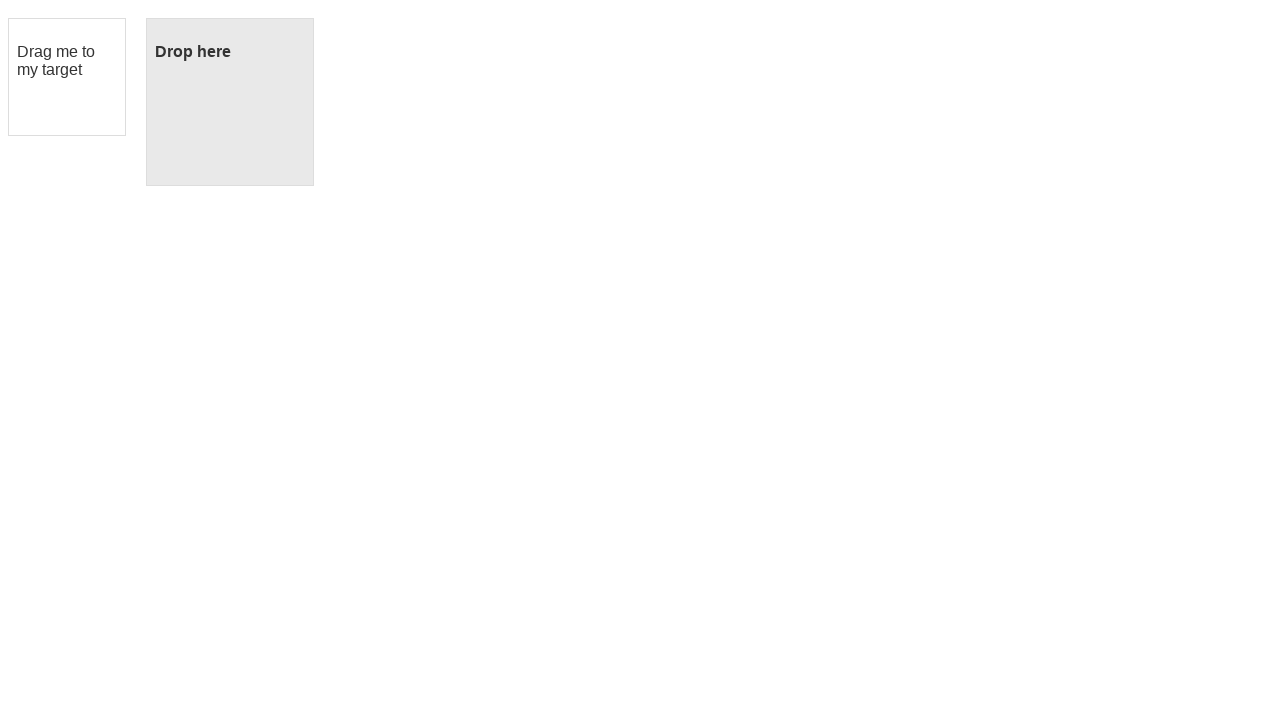

Waited for page to load with networkidle state
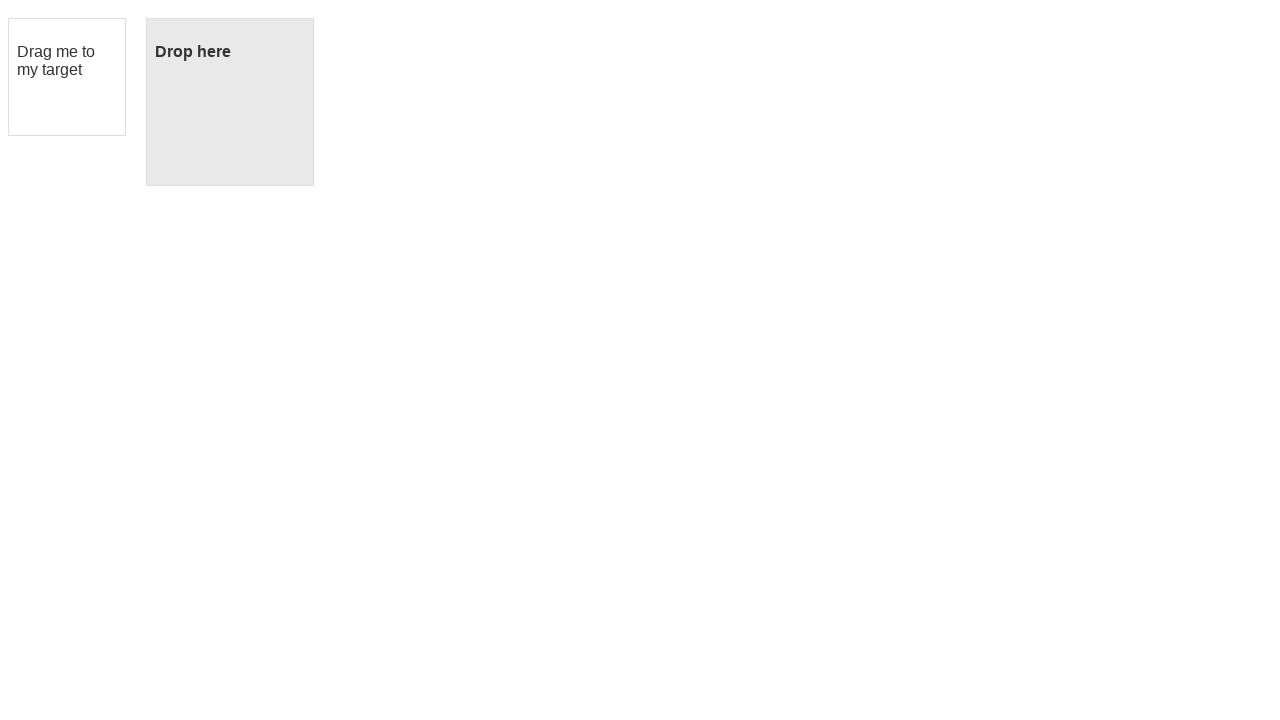

Located draggable element with id='draggable'
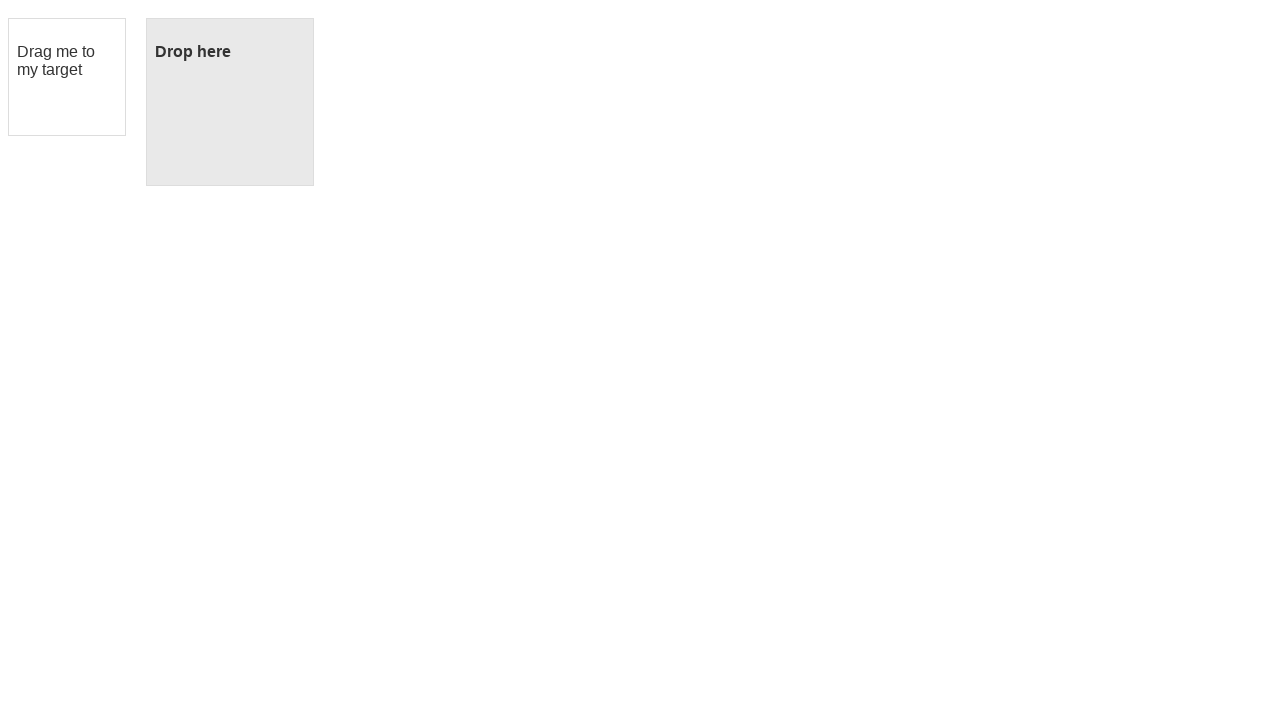

Located droppable element with id='droppable'
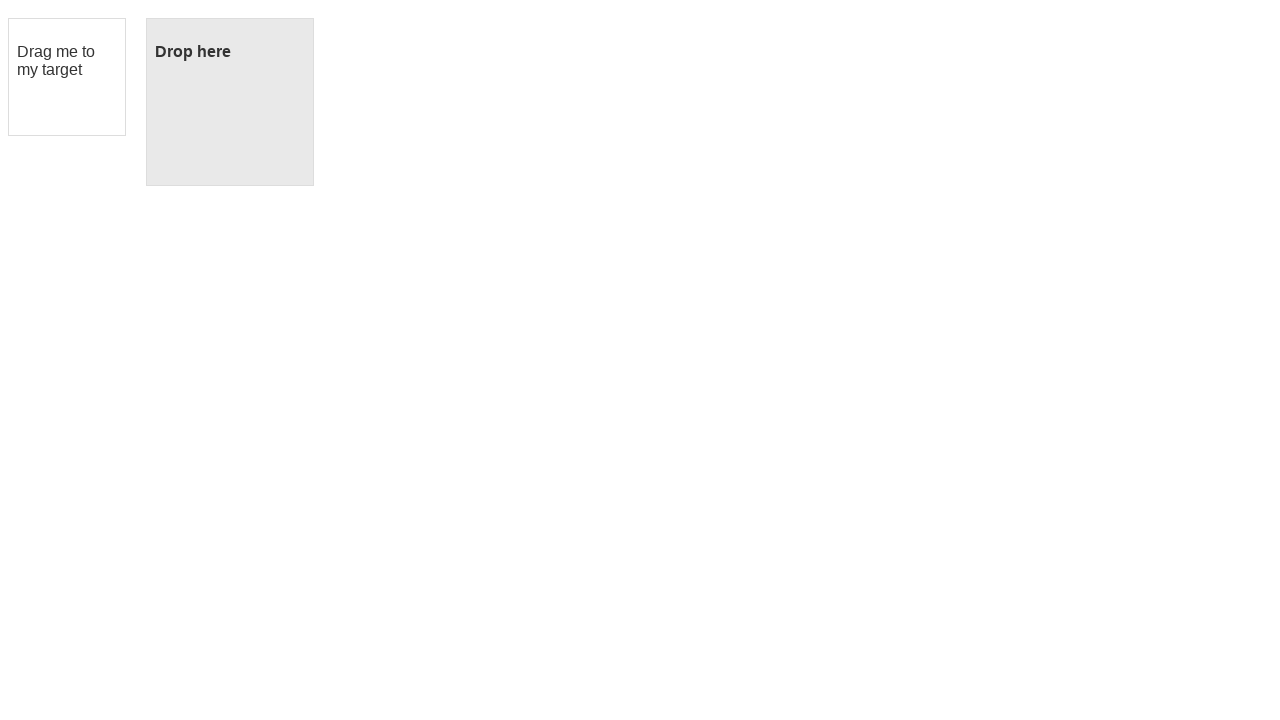

Dragged draggable element to droppable area at (230, 102)
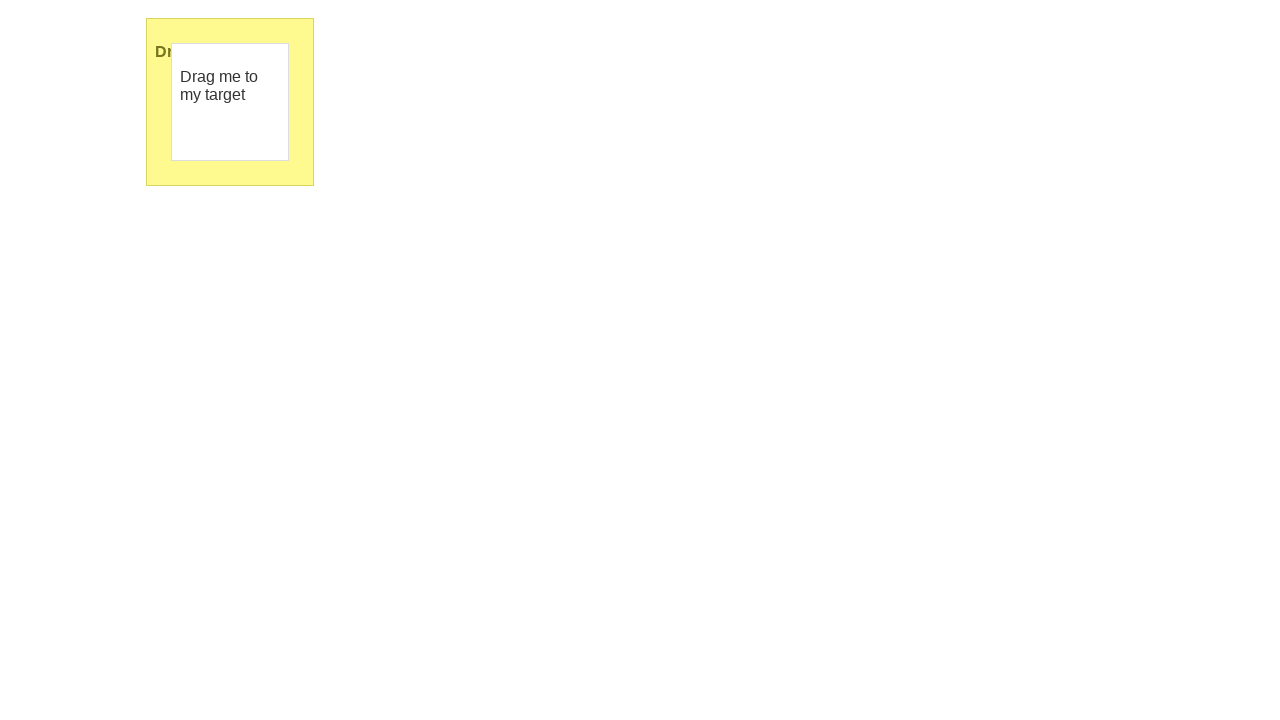

Verified 'Dropped!' text appeared confirming successful drop
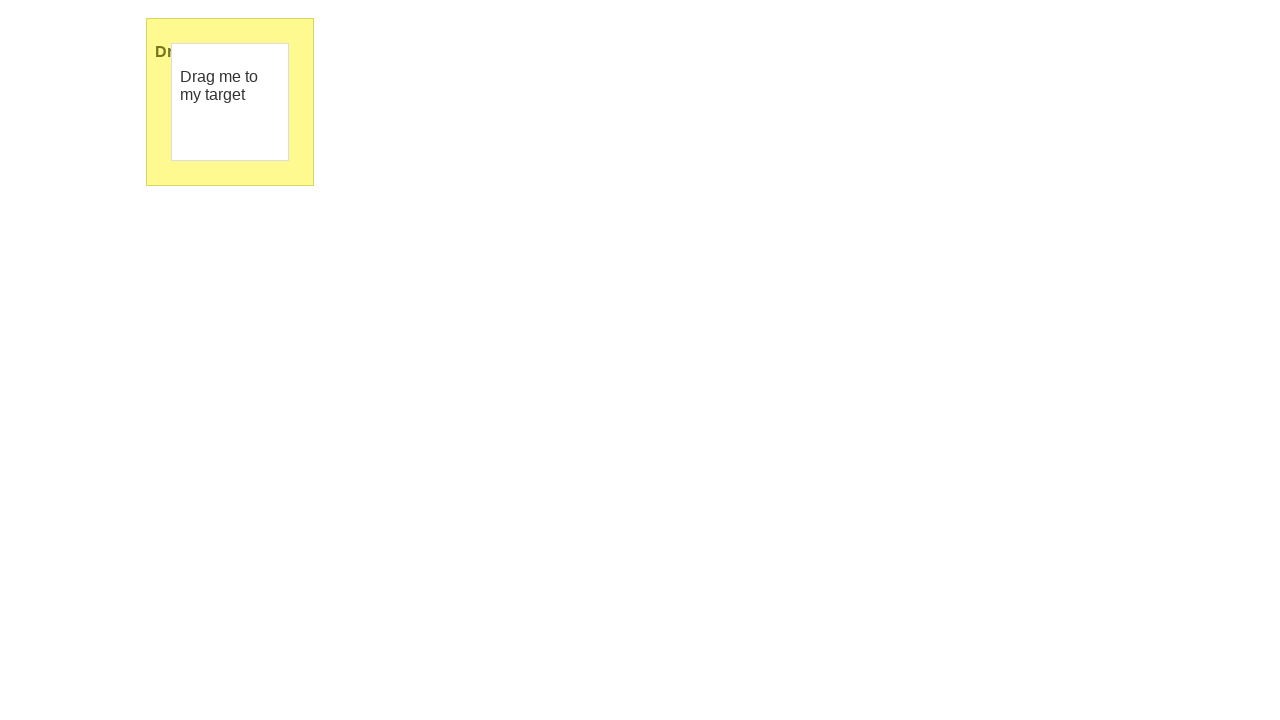

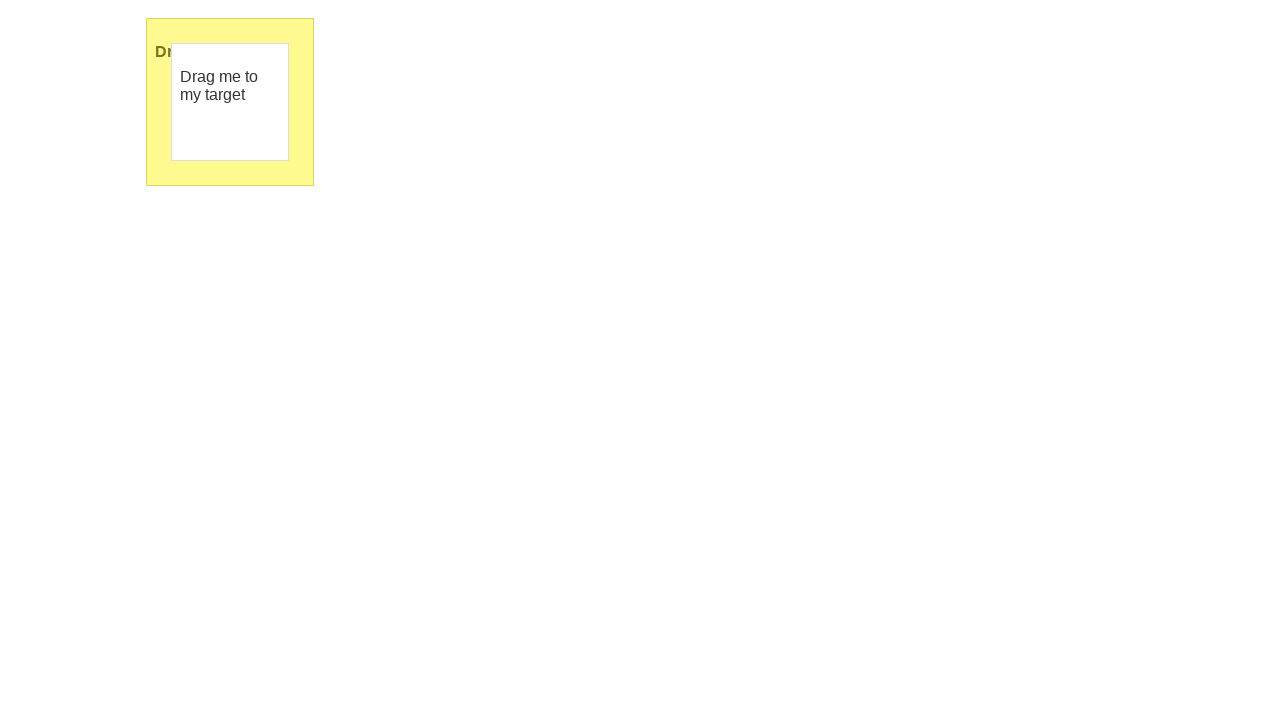